Tests iframe handling by switching to an embedded iframe, verifying text content is visible, then switching back to the parent frame and clicking on a link

Starting URL: https://the-internet.herokuapp.com/iframe

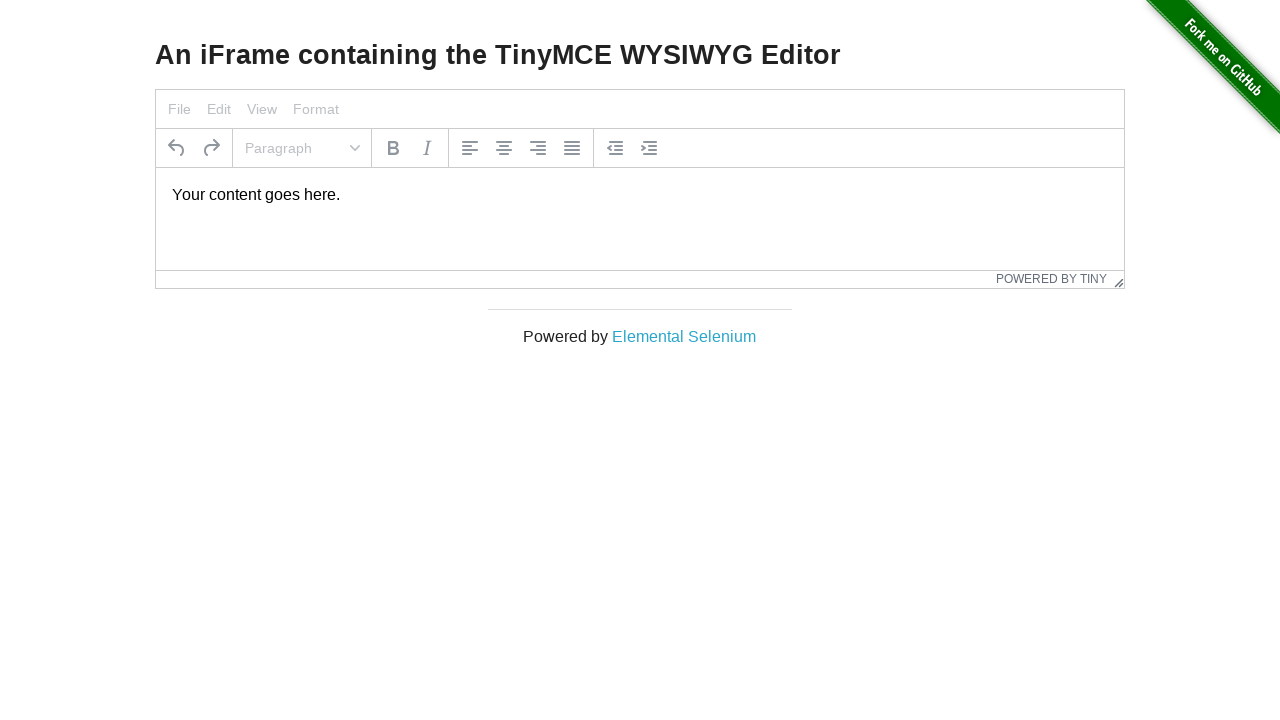

Located iframe with id 'mce_0_ifr'
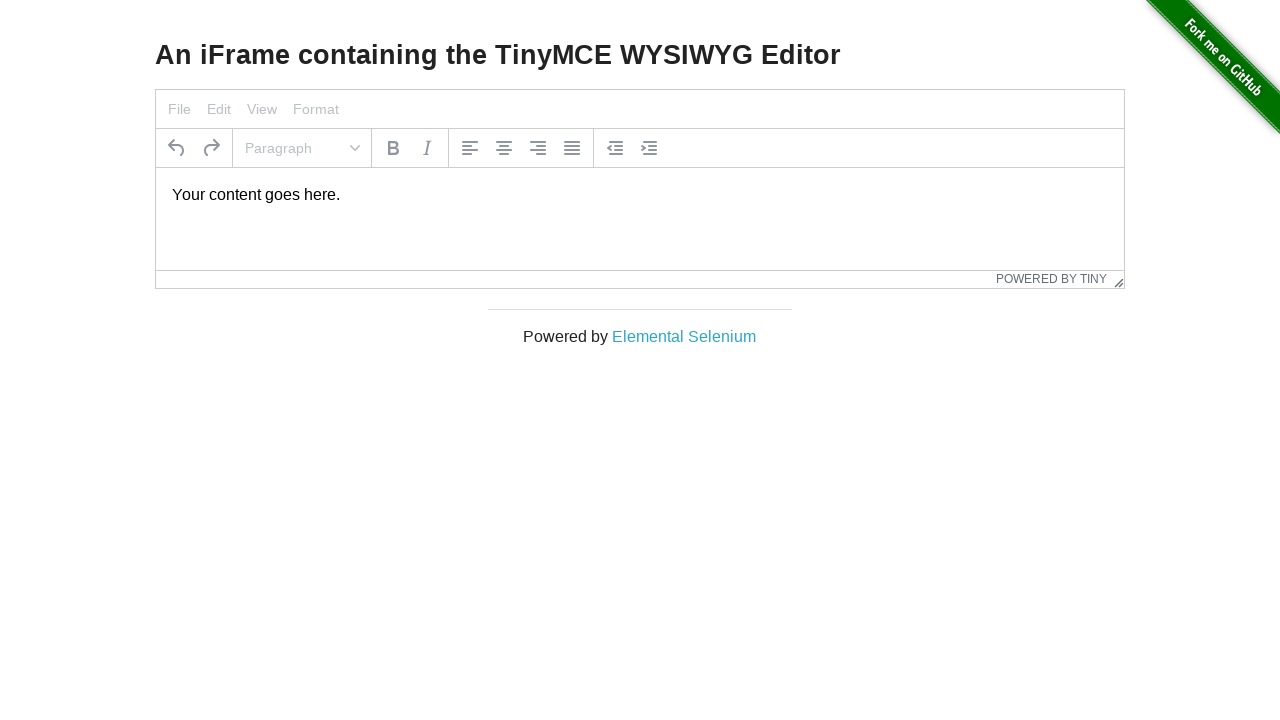

Located paragraph element within iframe
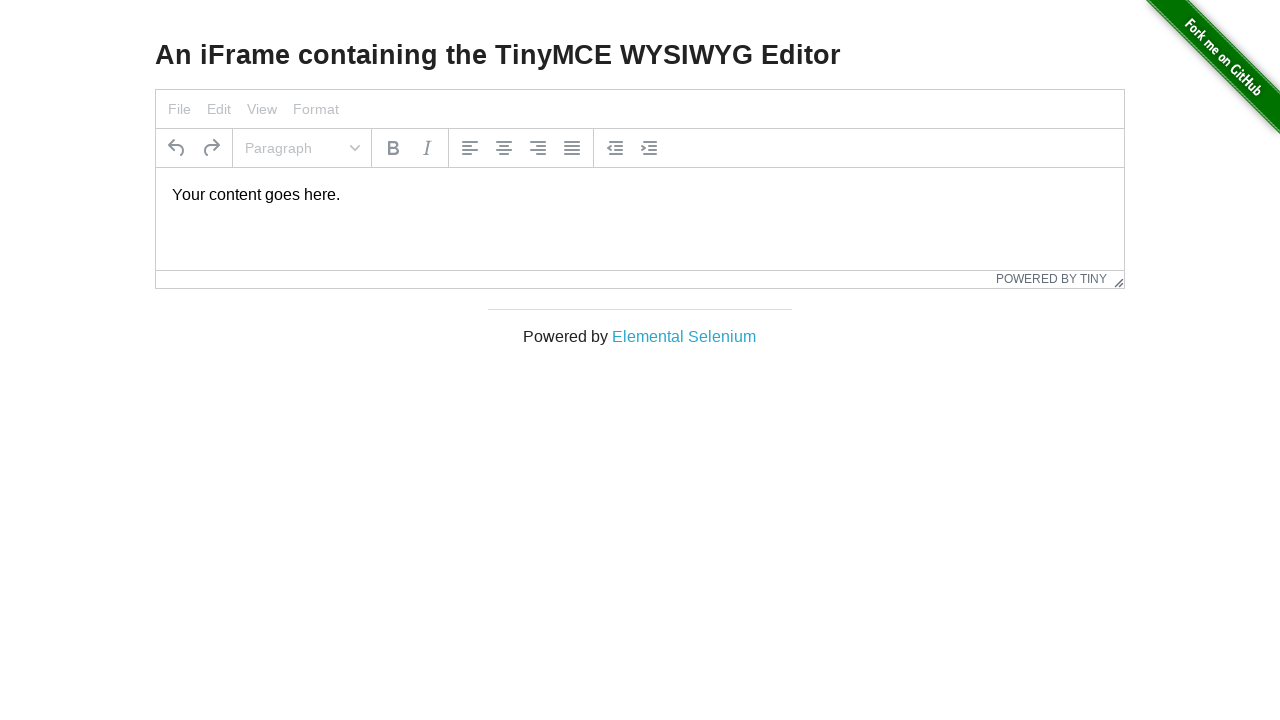

Paragraph text content is now visible in iframe
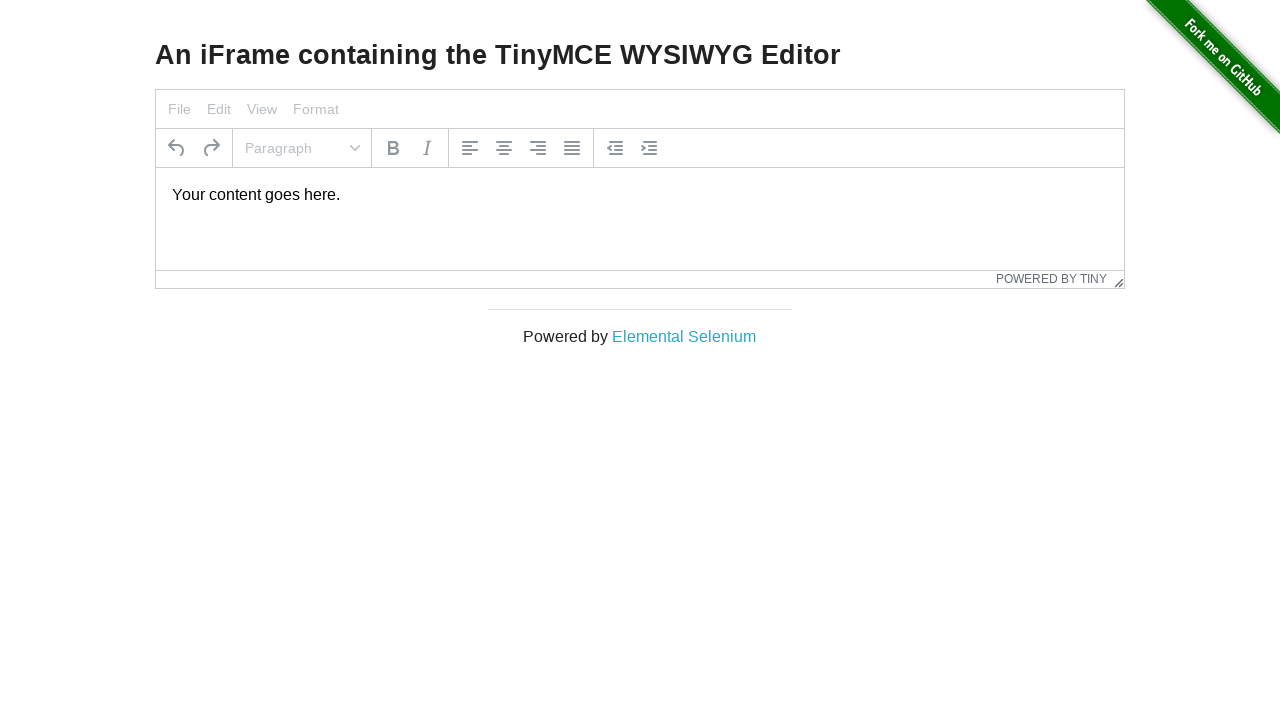

Clicked on 'Elemental Selenium' link in parent frame at (684, 336) on text=Elemental Selenium
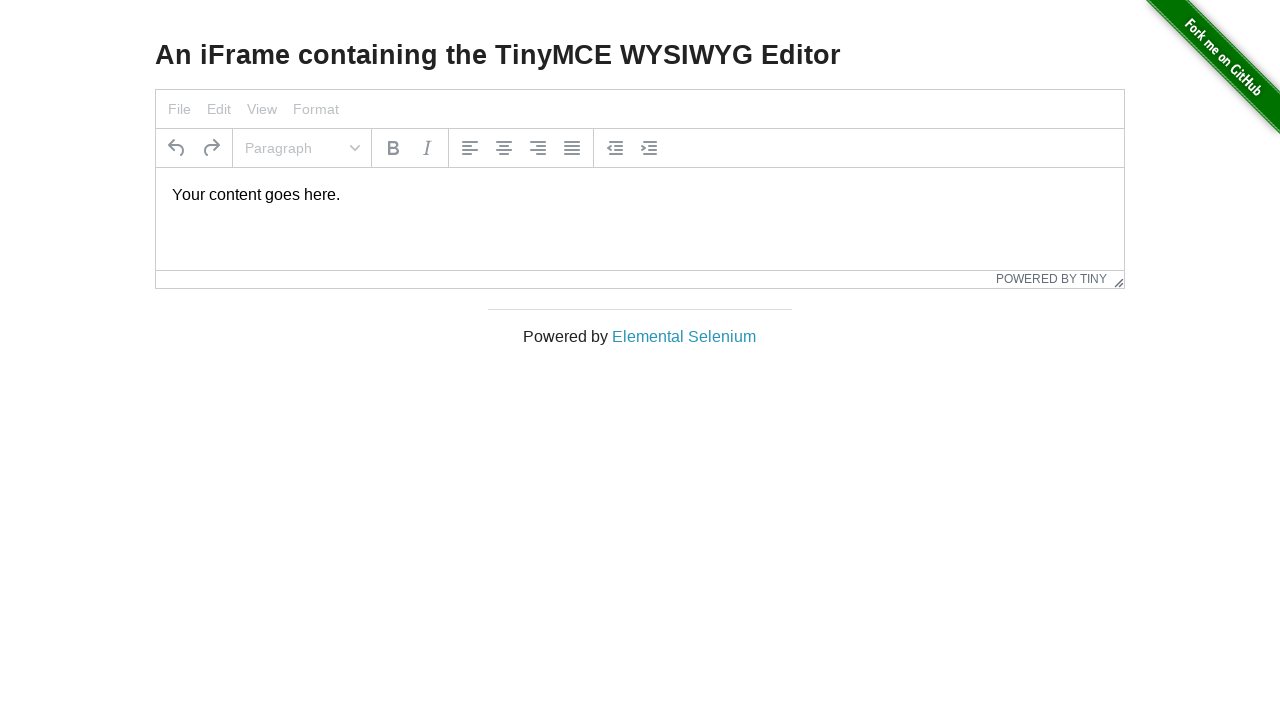

Page navigation completed and fully loaded
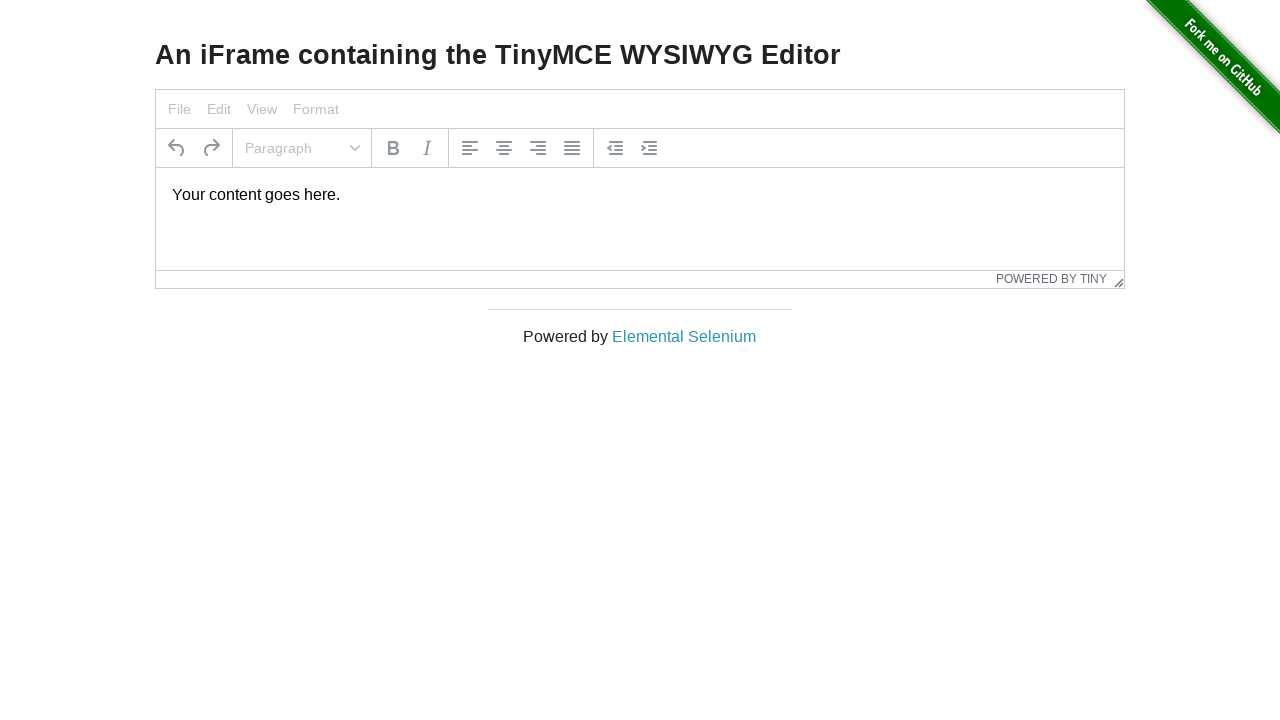

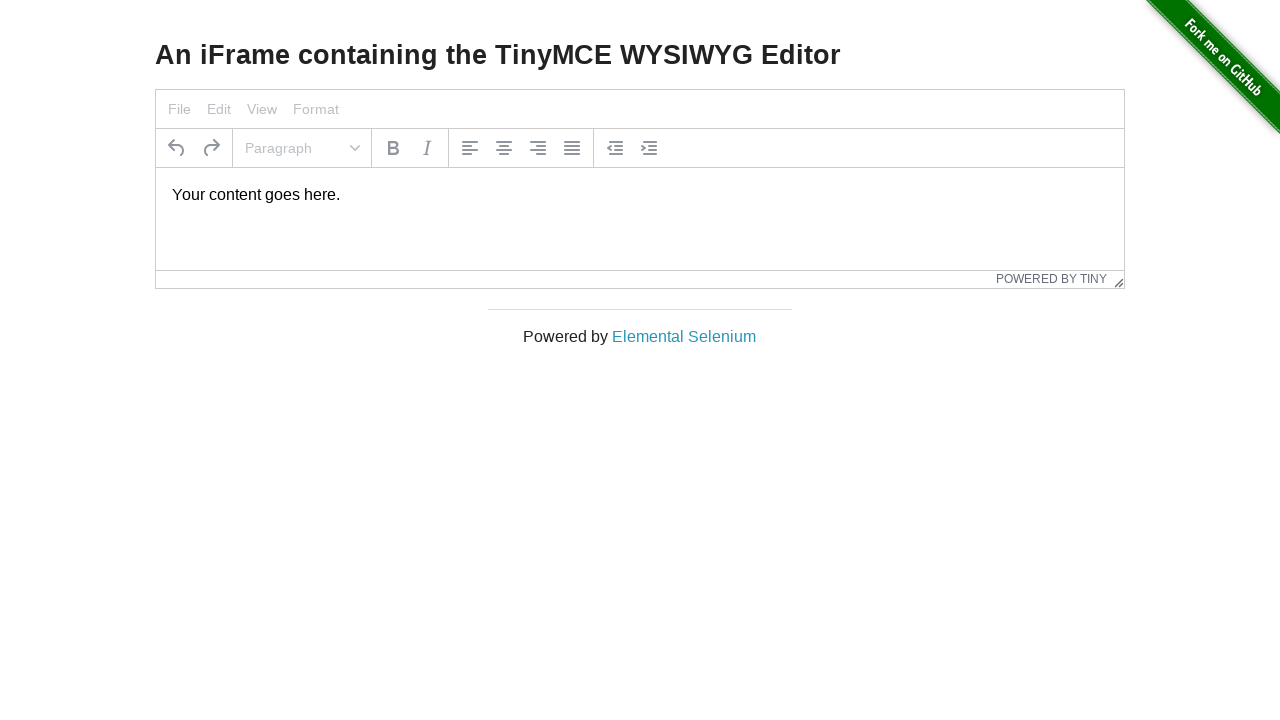